Tests the CURA Healthcare demo site by verifying the page title and clicking the "Make Appointment" button to navigate to the login/profile page

Starting URL: https://katalon-demo-cura.herokuapp.com/

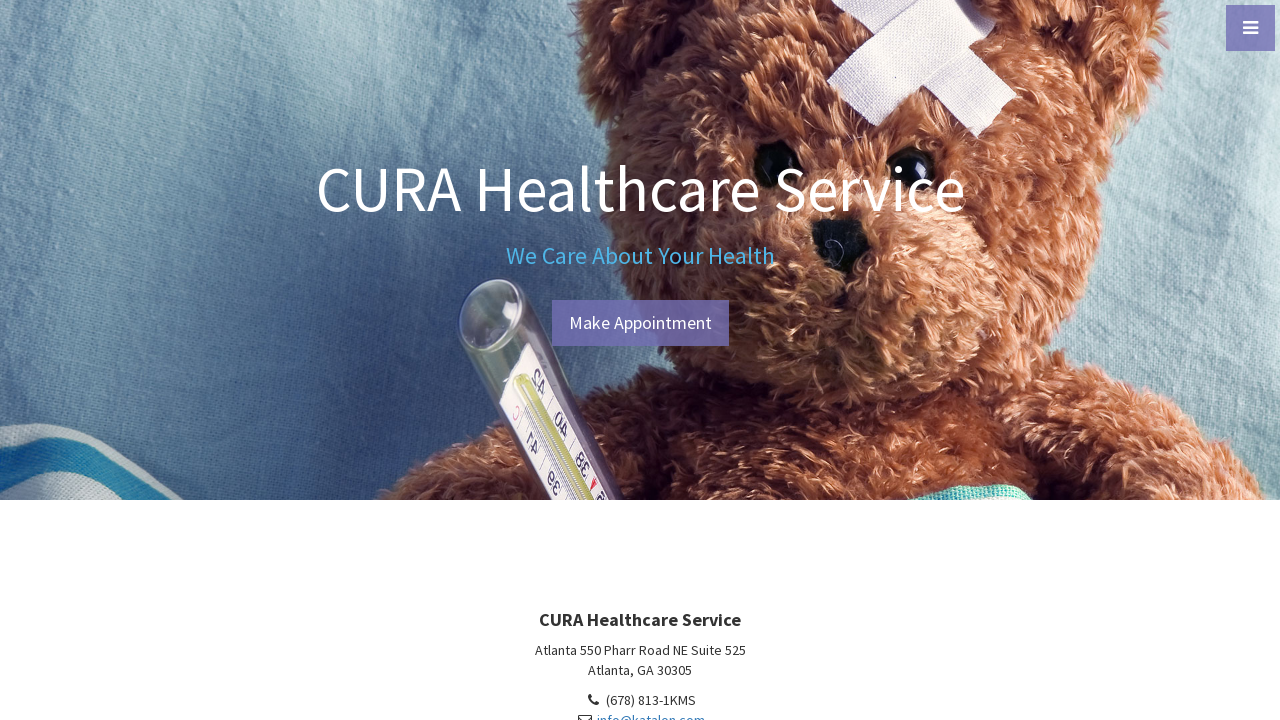

Verified page title is 'CURA Healthcare Service'
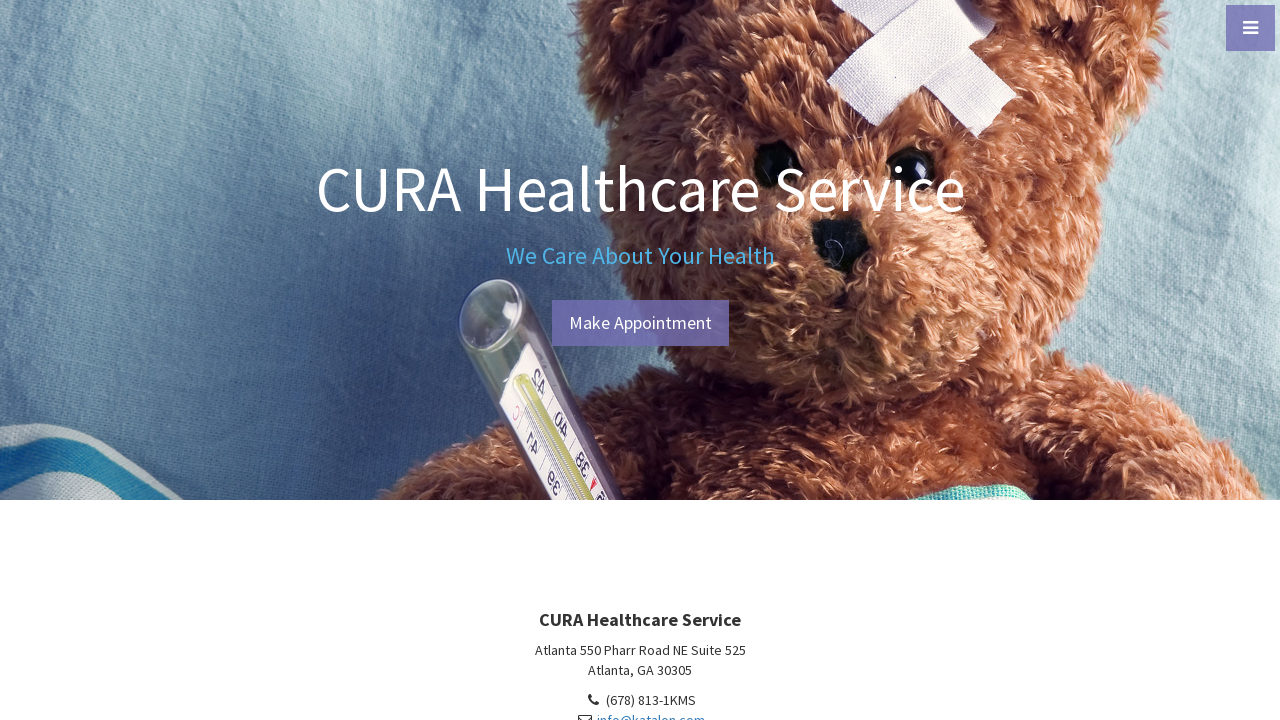

Clicked 'Make Appointment' button at (640, 323) on xpath=//a[contains(text(),'Make App')]
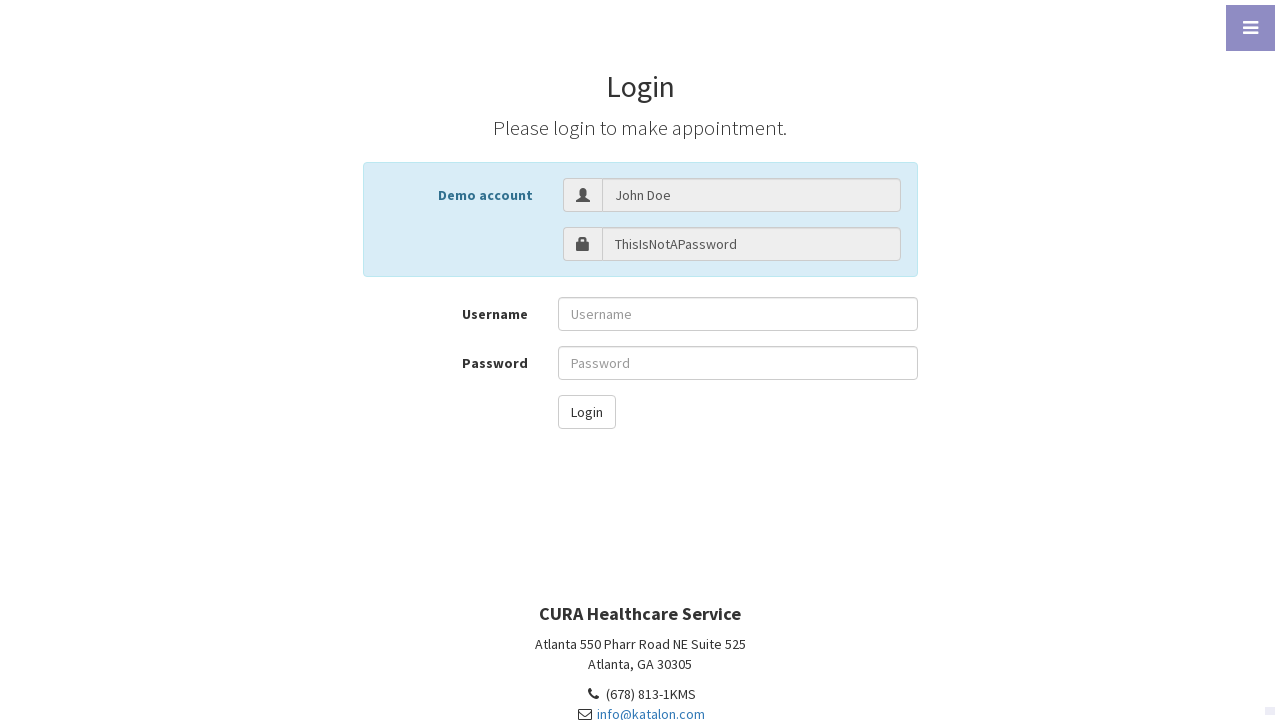

Navigated to login/profile page at https://katalon-demo-cura.herokuapp.com/profile.php#login
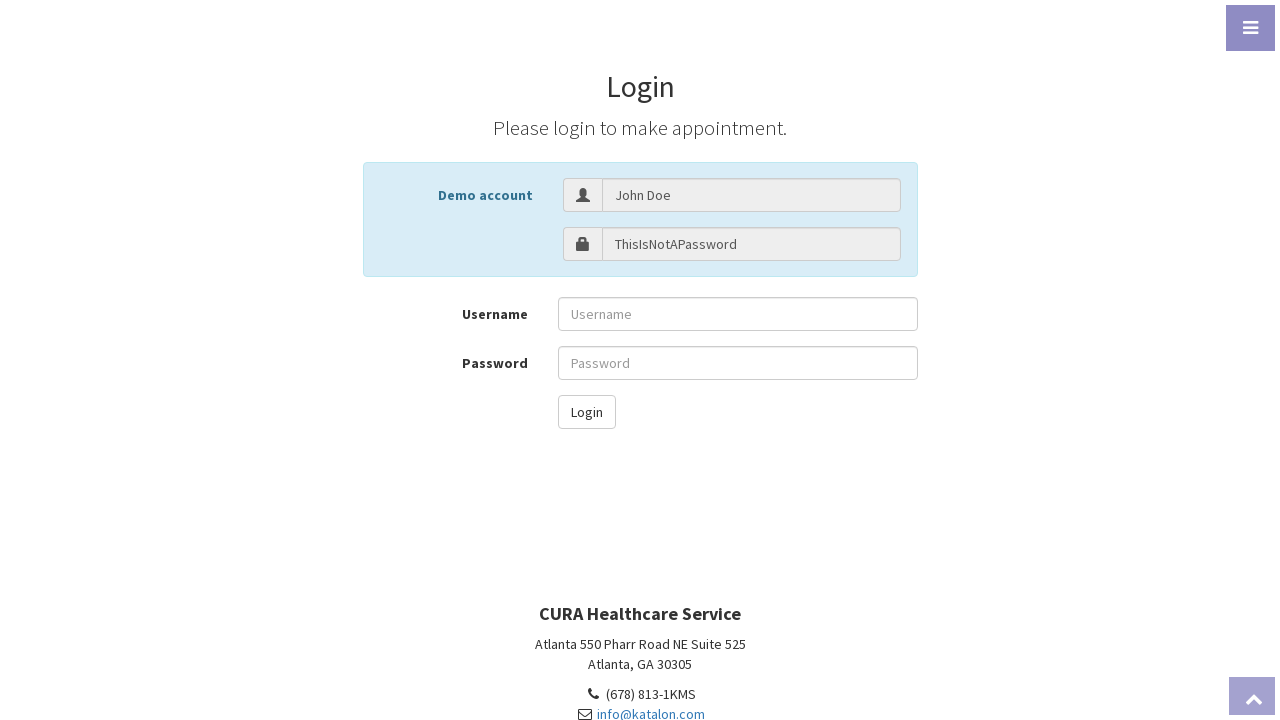

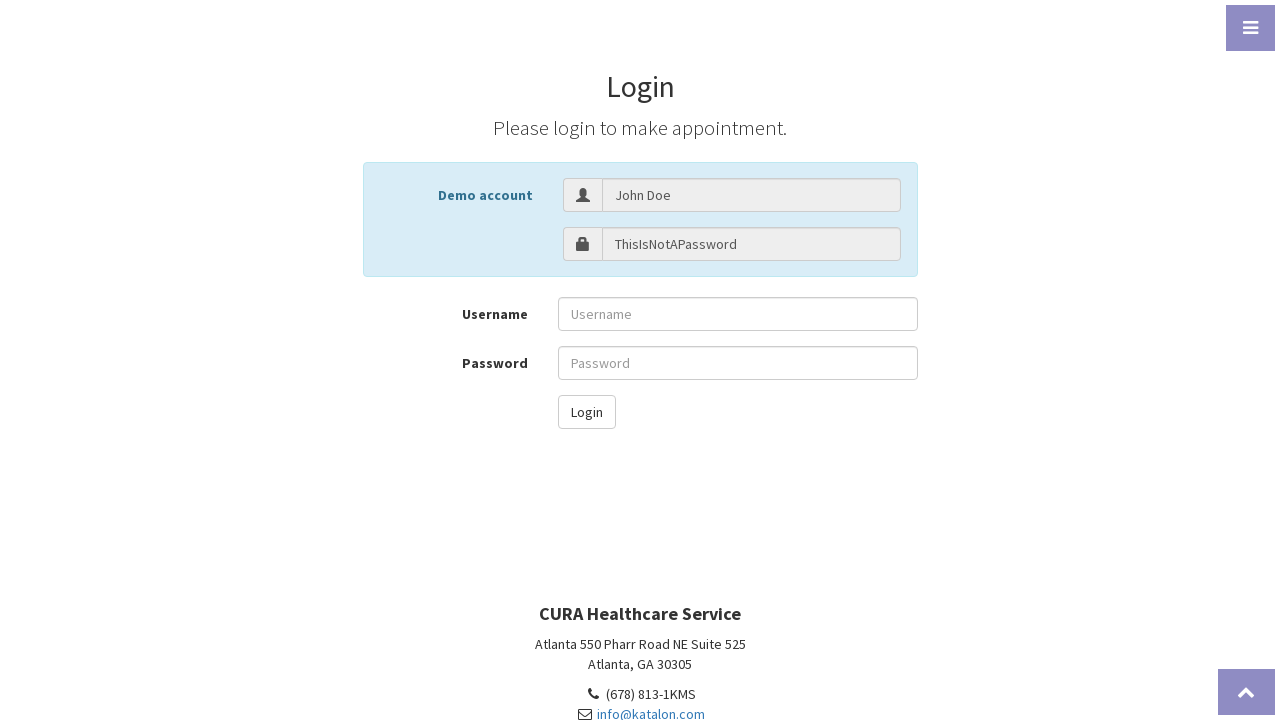